Tests adding and removing an element on Herokuapp

Starting URL: https://the-internet.herokuapp.com/

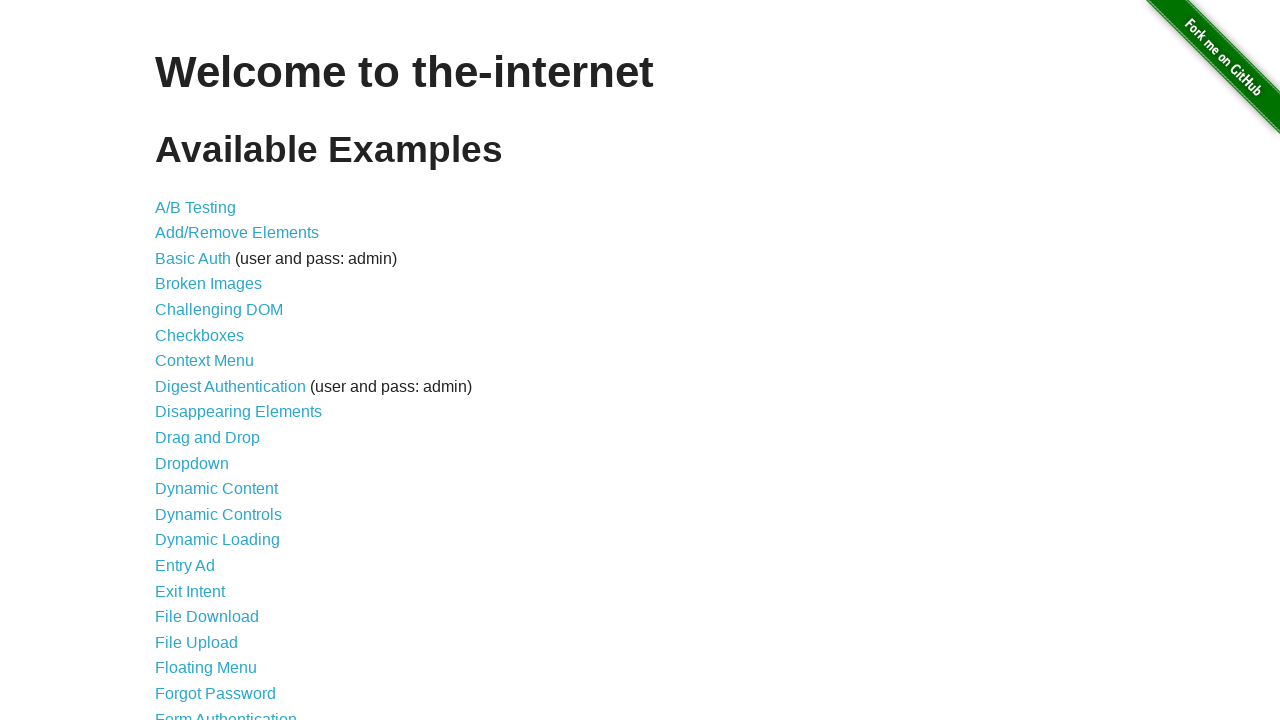

Clicked on Add/Remove Elements link at (237, 233) on a[href='/add_remove_elements/']
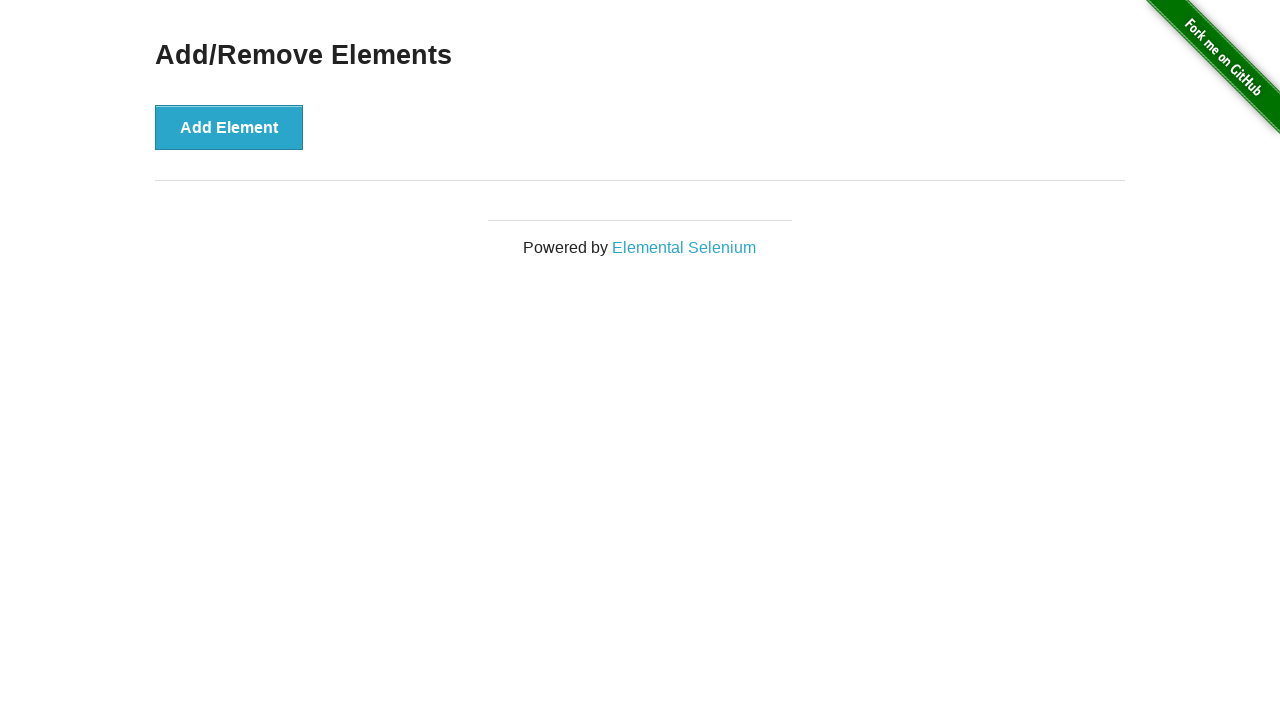

Clicked Add Element button to create new element at (229, 127) on button[onclick='addElement()']
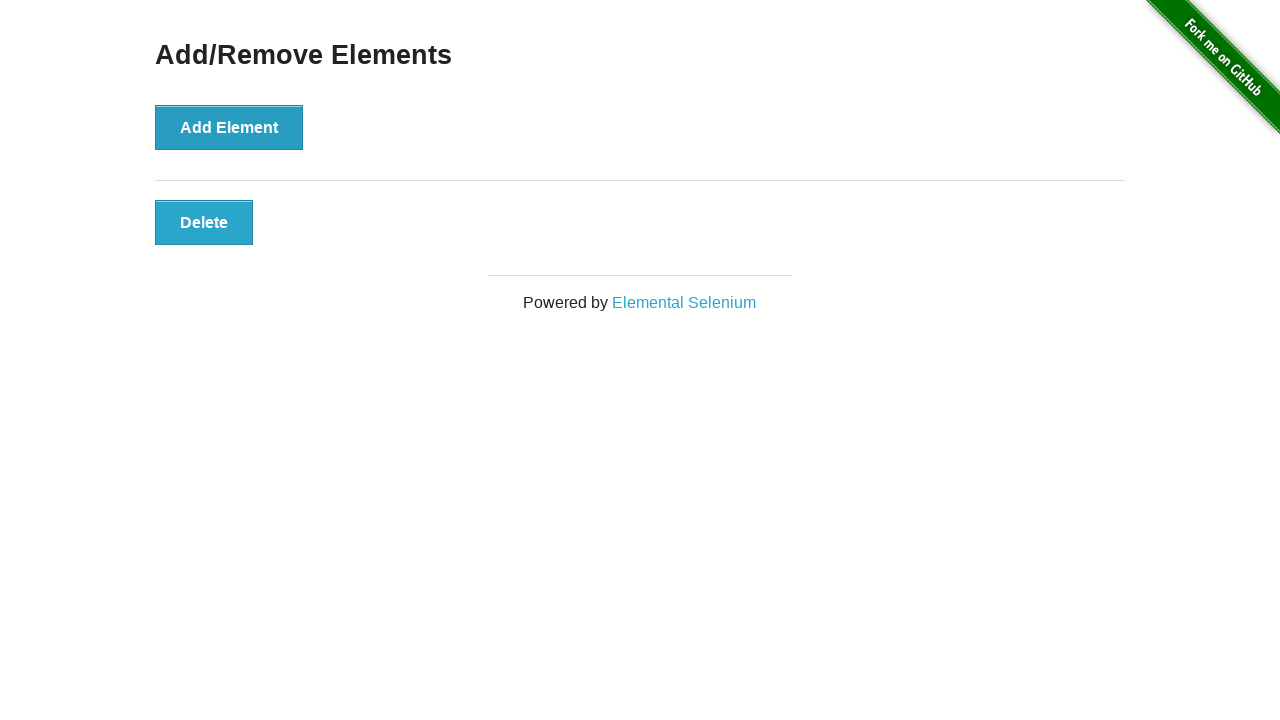

Clicked the dynamically added button to remove it at (204, 222) on button.added-manually
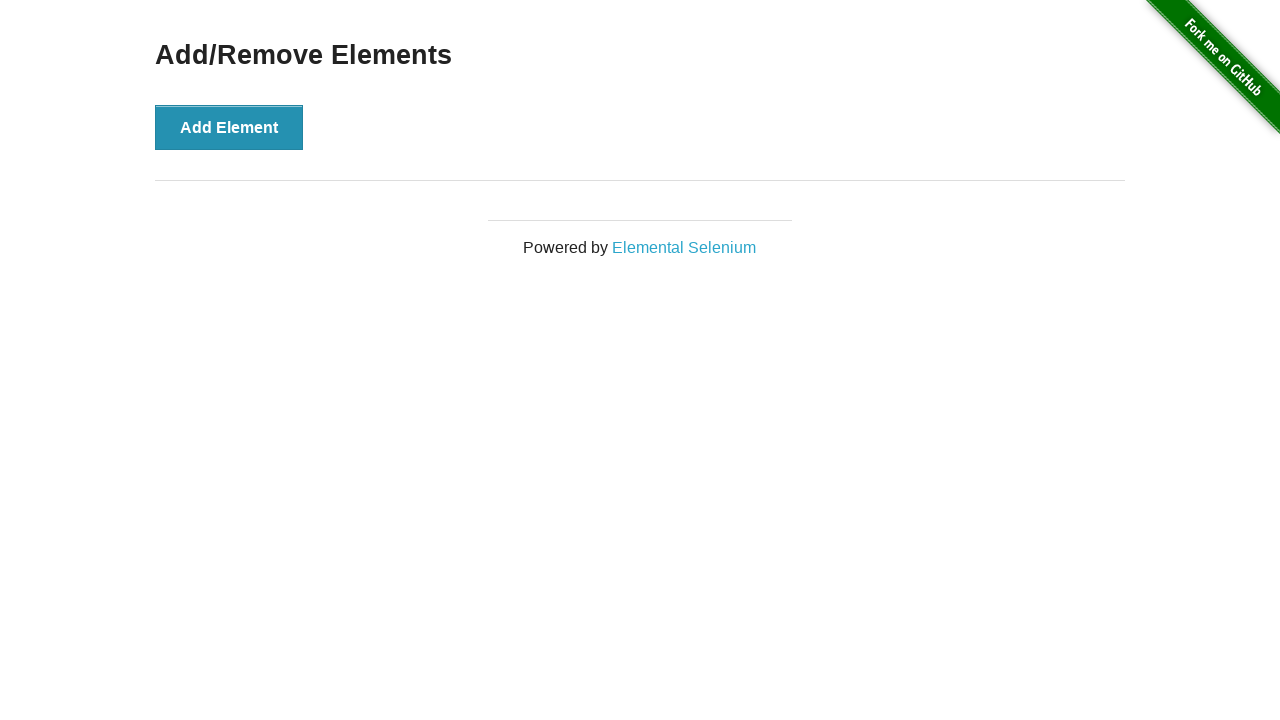

Verified that the added button has been removed from the page
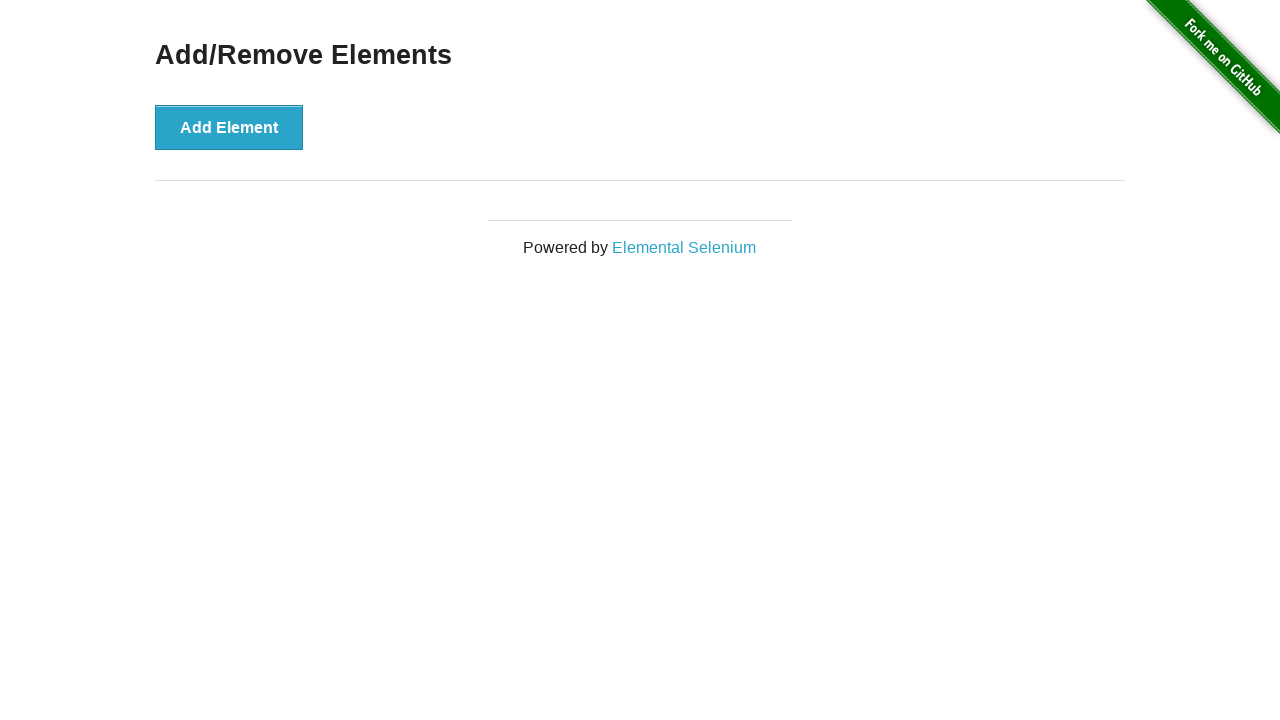

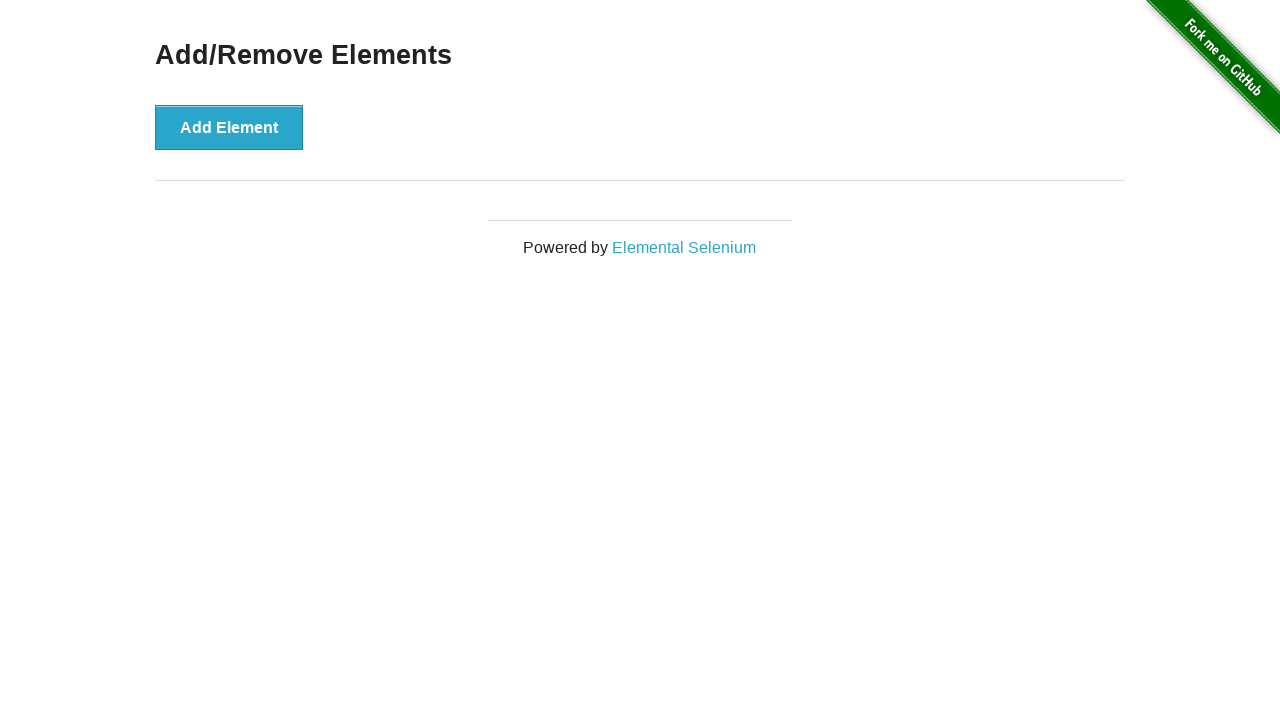